Tests JavaScript alert handling by triggering an alert dialog and accepting it, then verifying the result message

Starting URL: https://the-internet.herokuapp.com/javascript_alerts

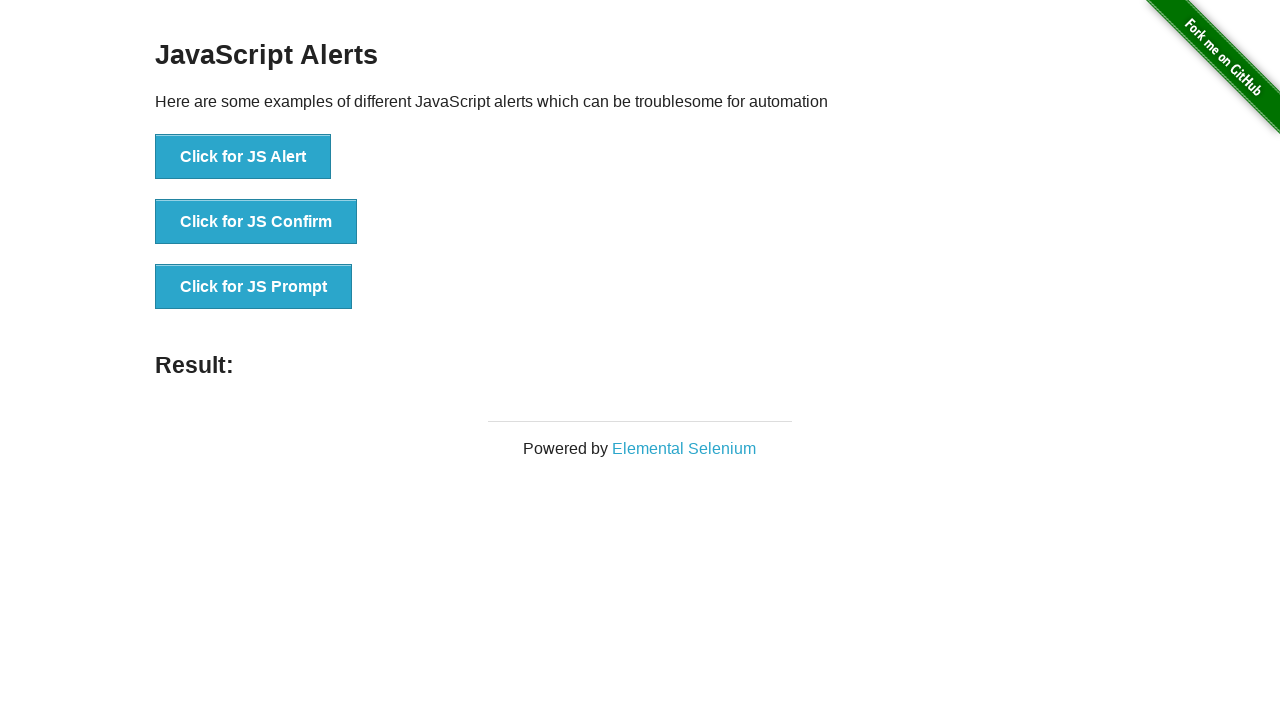

Clicked button to trigger JavaScript alert at (243, 157) on xpath=//button[normalize-space()='Click for JS Alert']
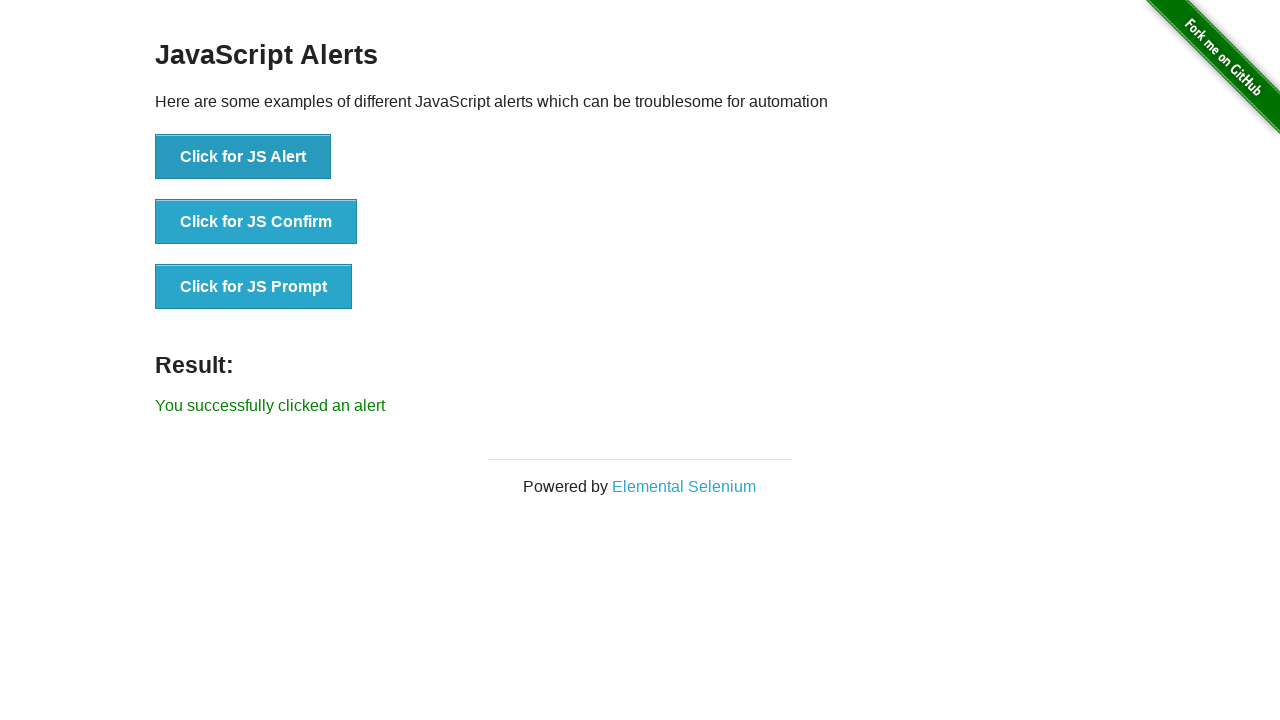

Set up dialog handler to accept alert
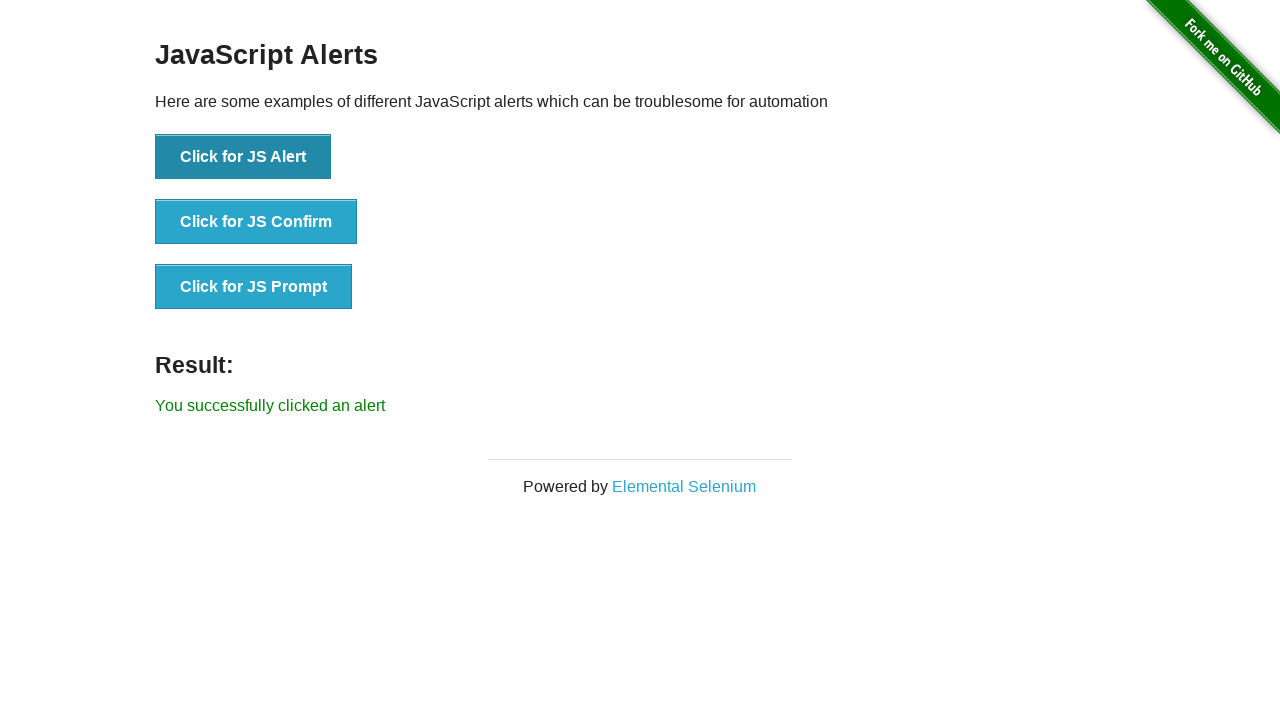

Verified success message 'You successfully clicked an alert' is displayed
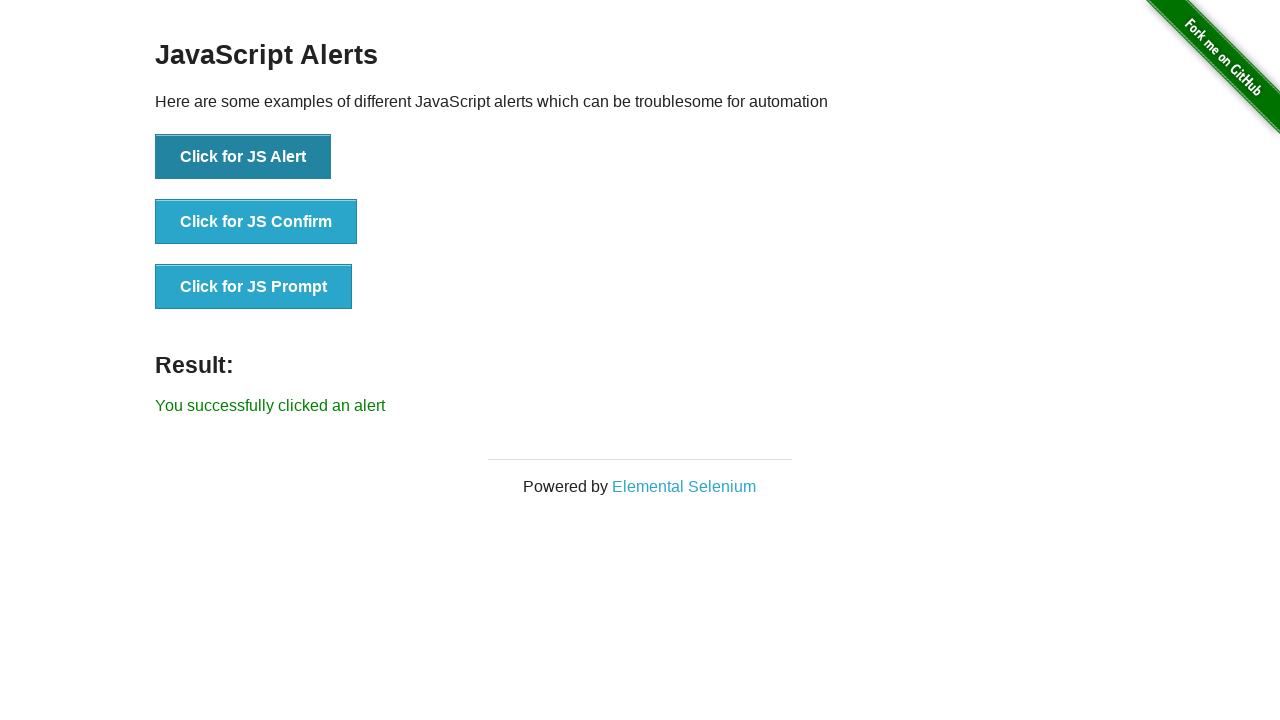

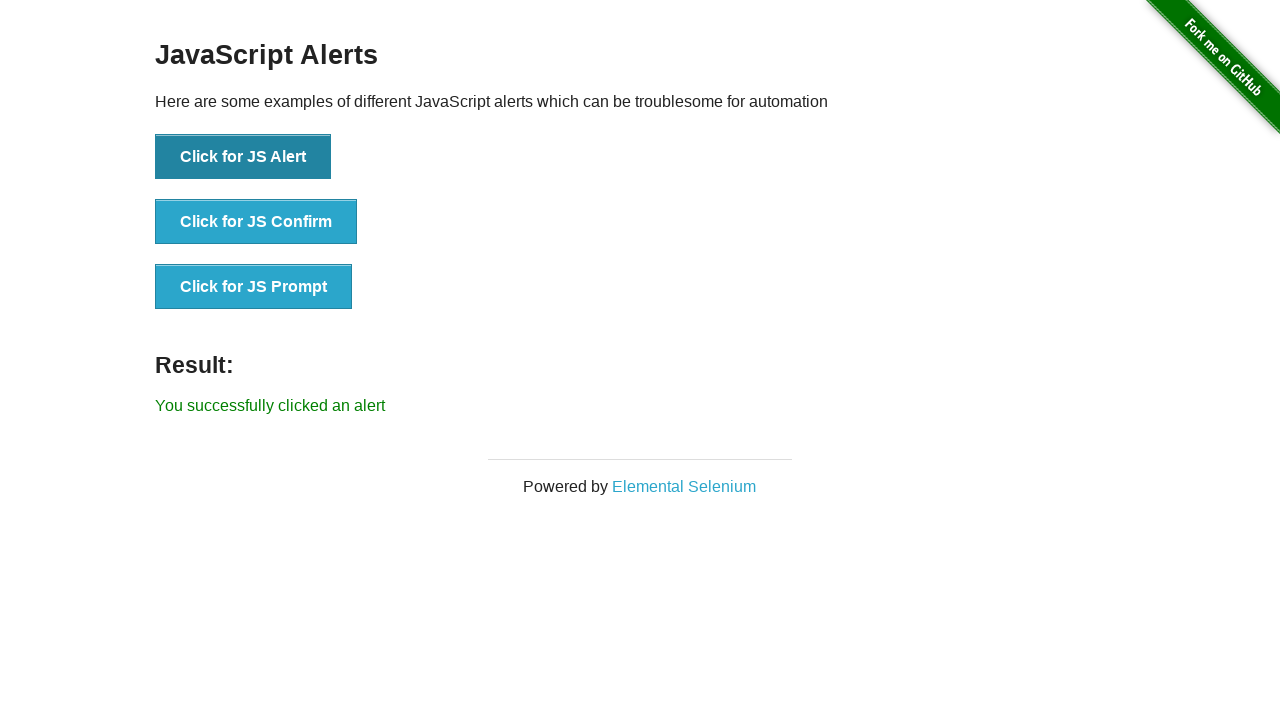